Tests checkbox functionality by clicking checkboxes multiple times to toggle their checked/unchecked states and verify the state changes

Starting URL: https://the-internet.herokuapp.com/checkboxes

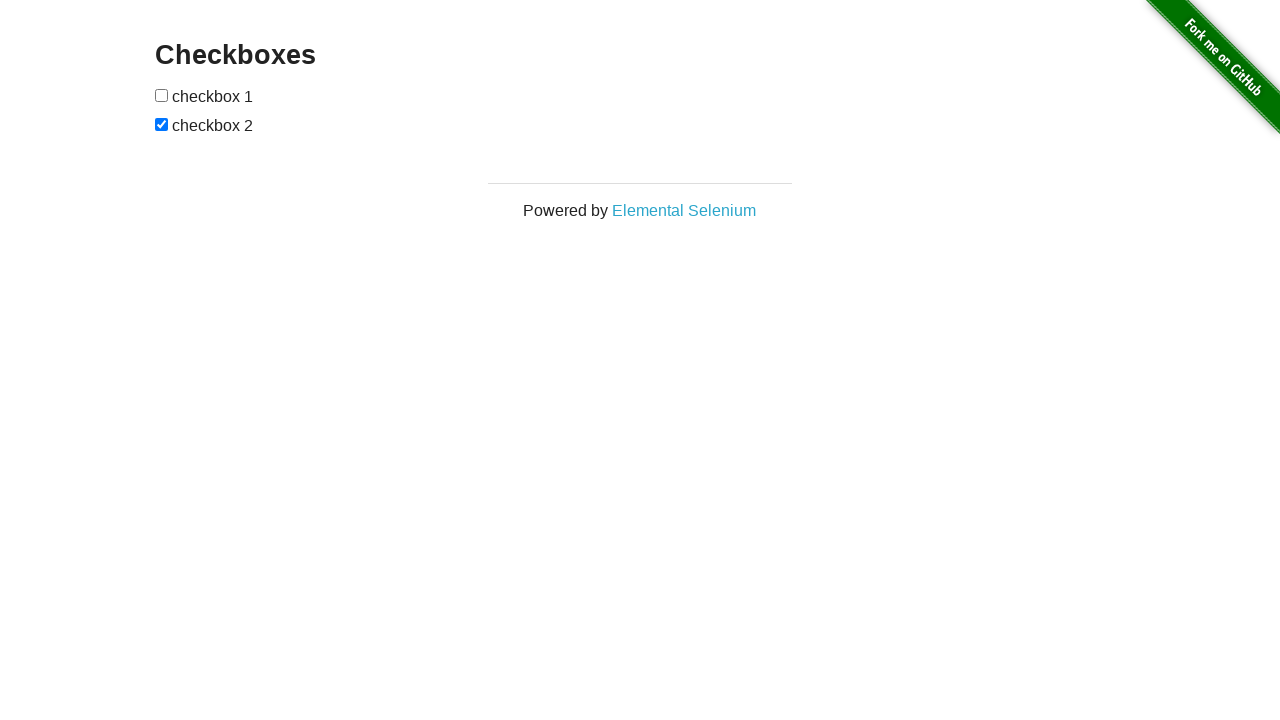

Located the first checkbox element
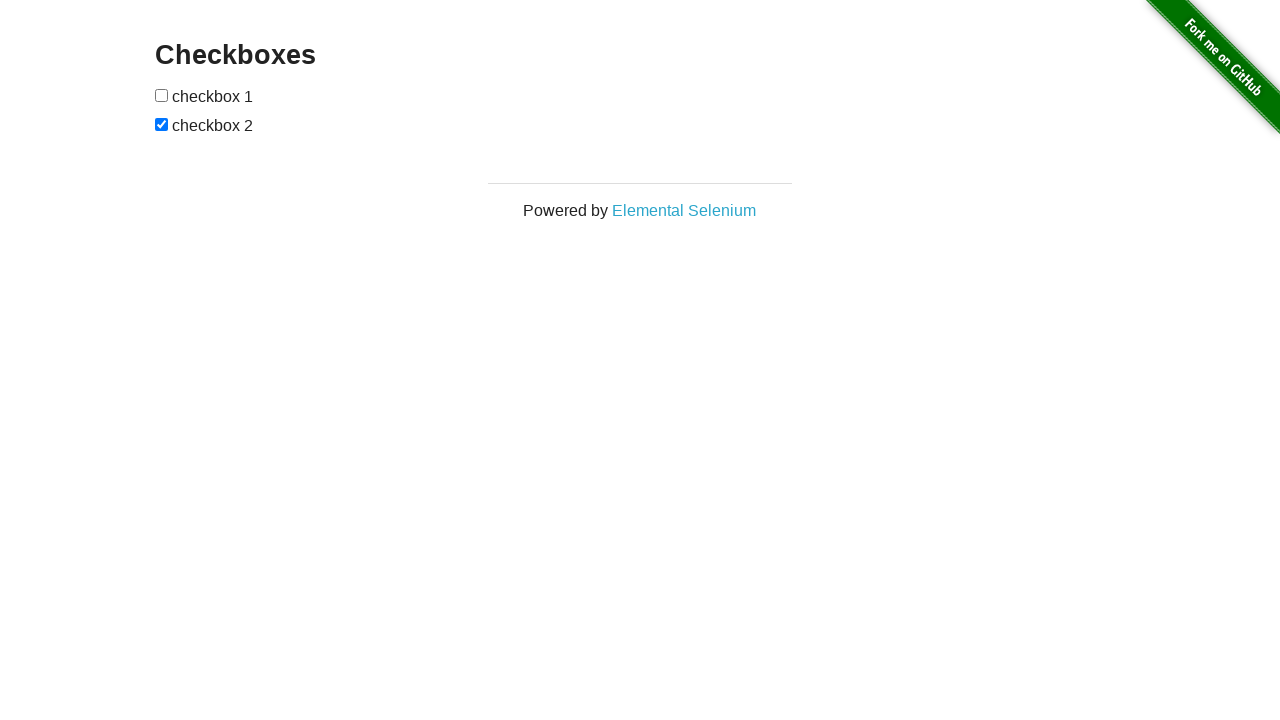

Clicked checkbox first time to toggle state at (162, 95) on (//input[@type='checkbox'])[1]
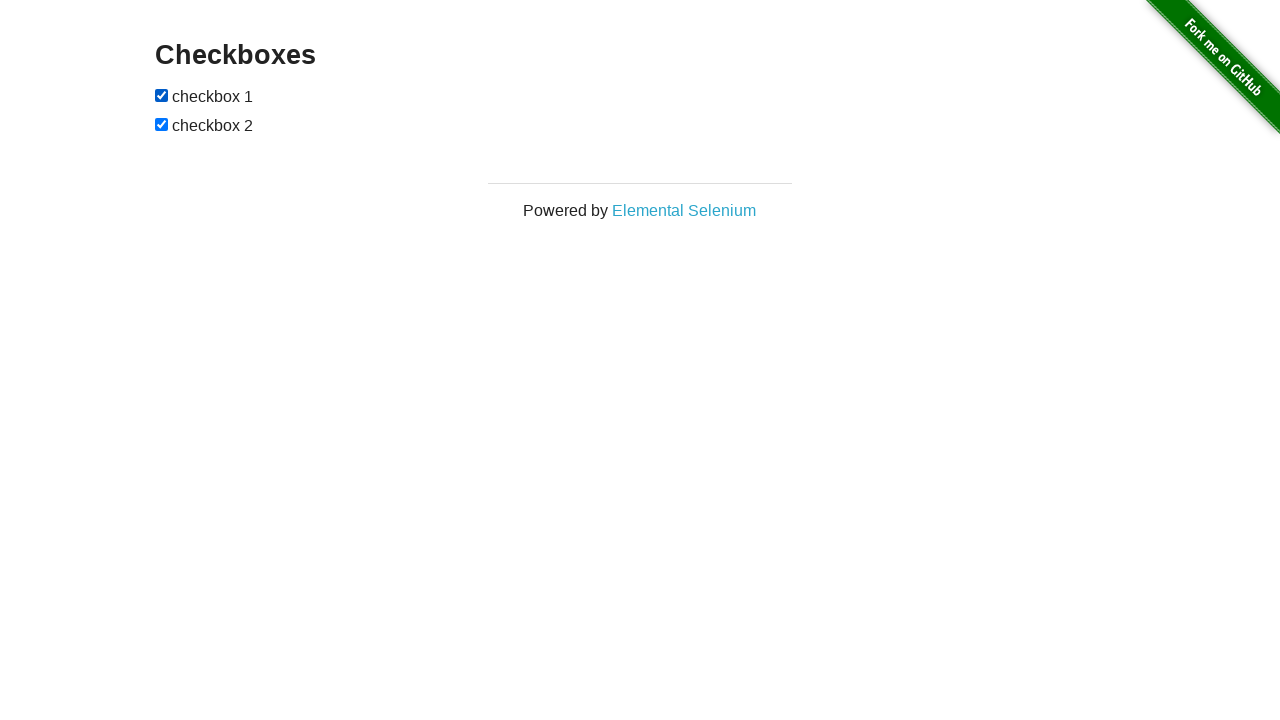

Verified checkbox state after first click
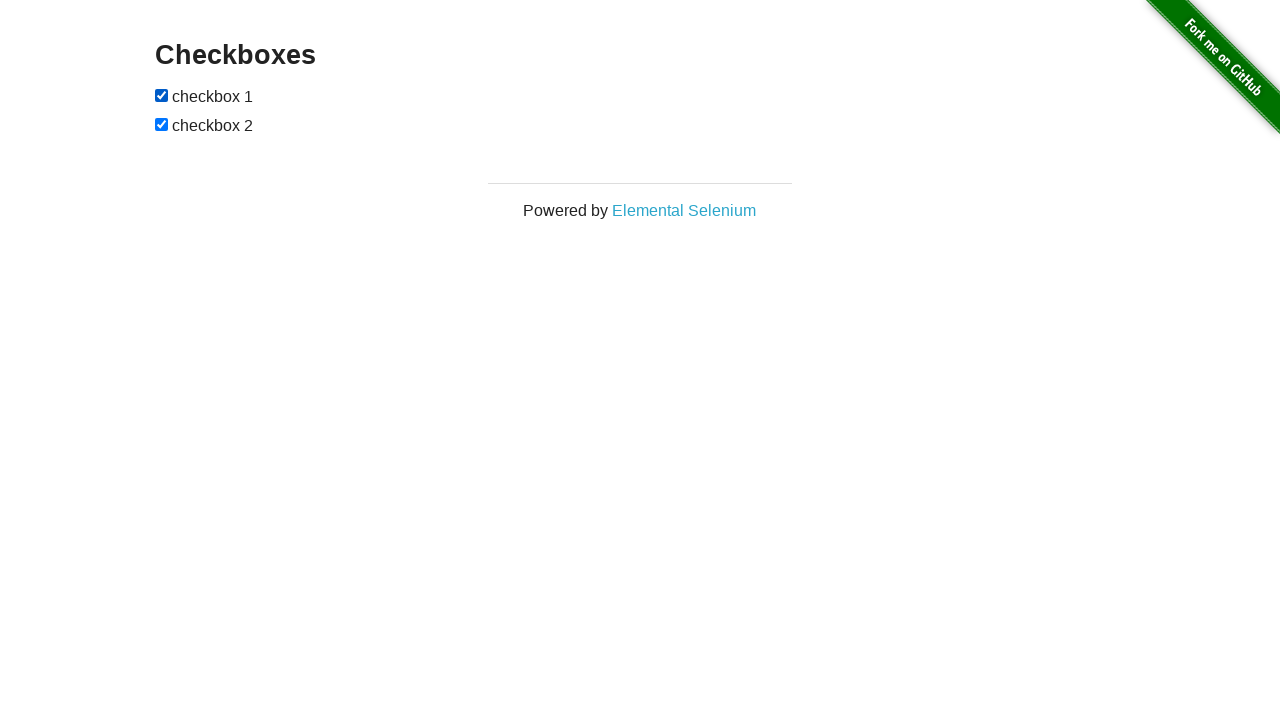

Clicked checkbox second time to toggle state at (162, 95) on (//input[@type='checkbox'])[1]
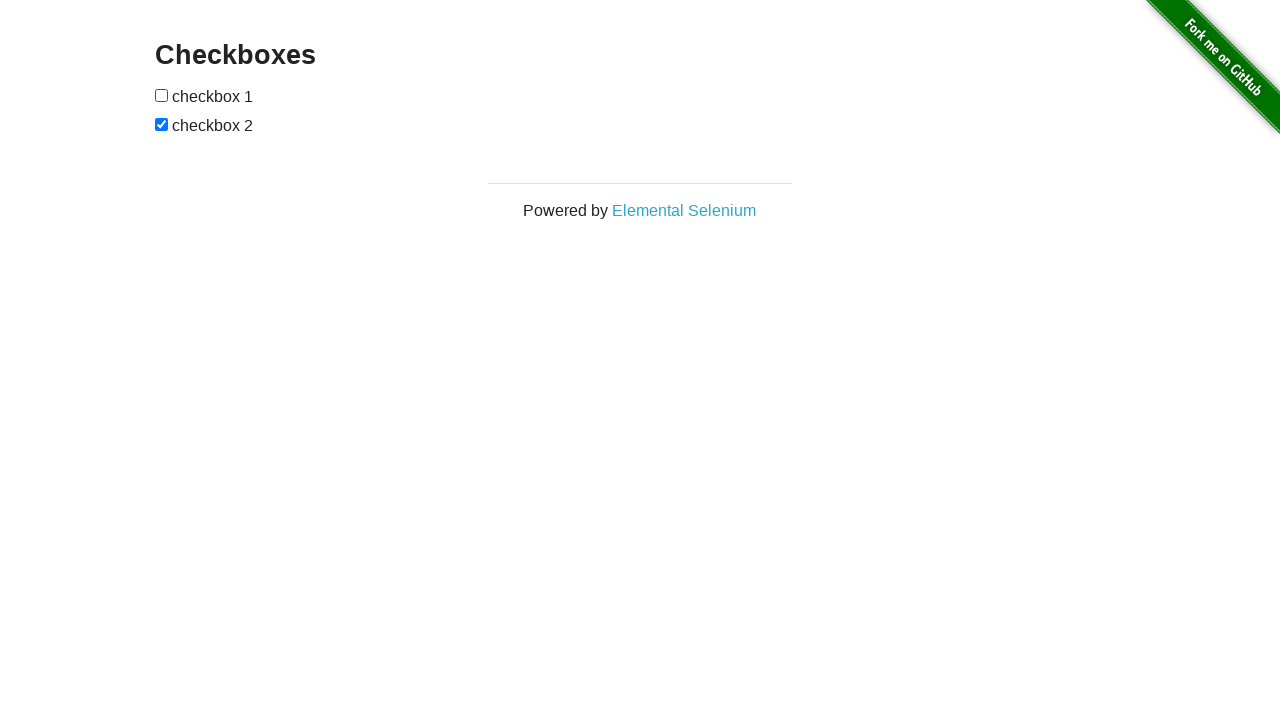

Verified checkbox state after second click
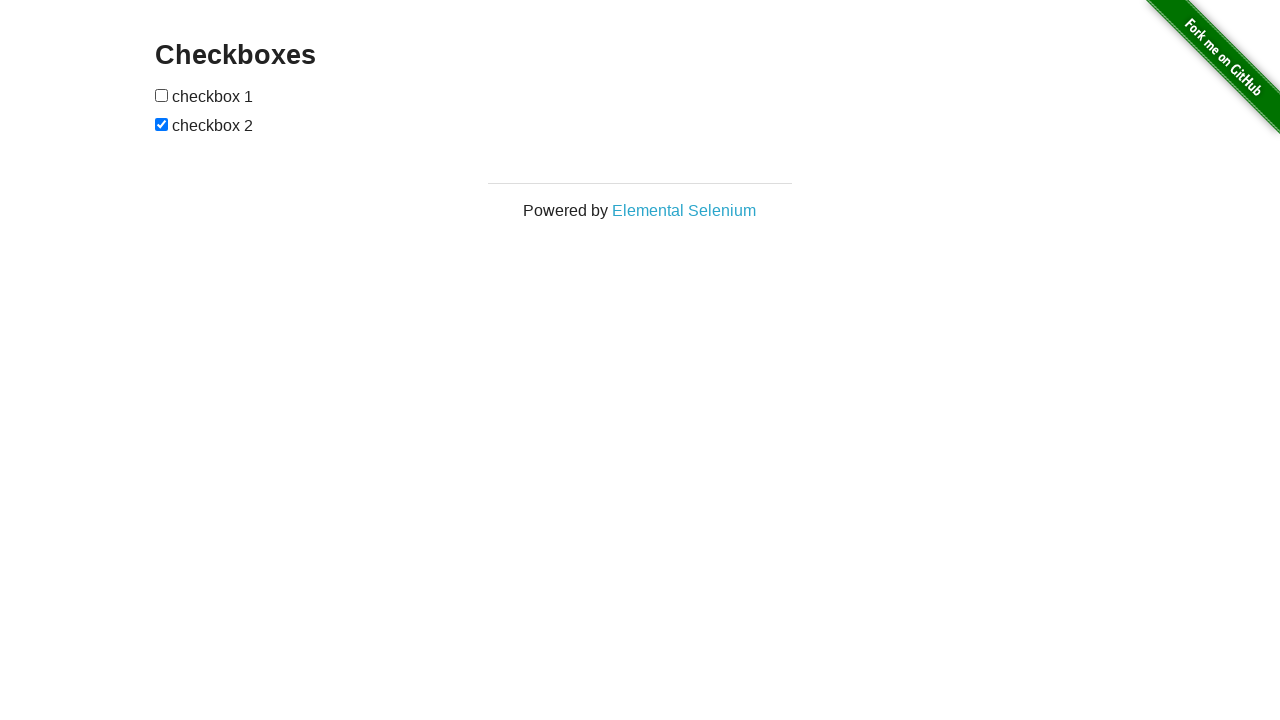

Clicked checkbox third time to toggle state at (162, 95) on (//input[@type='checkbox'])[1]
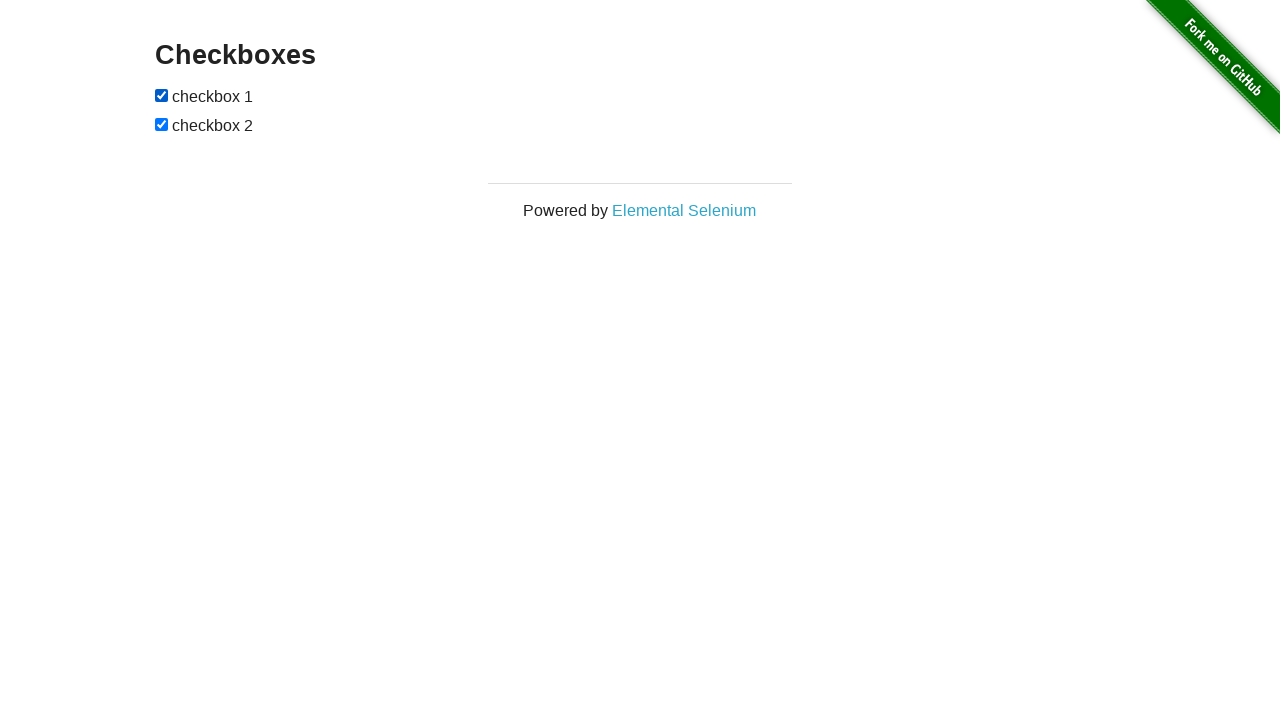

Verified final checkbox state
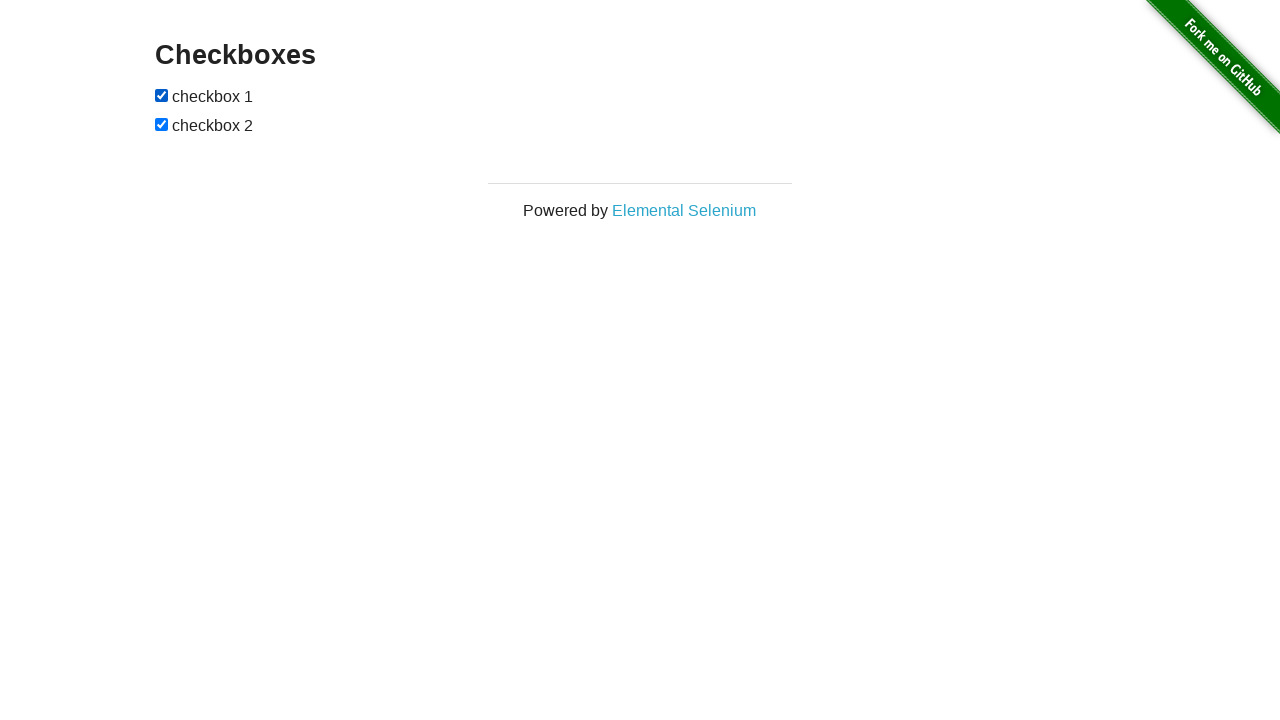

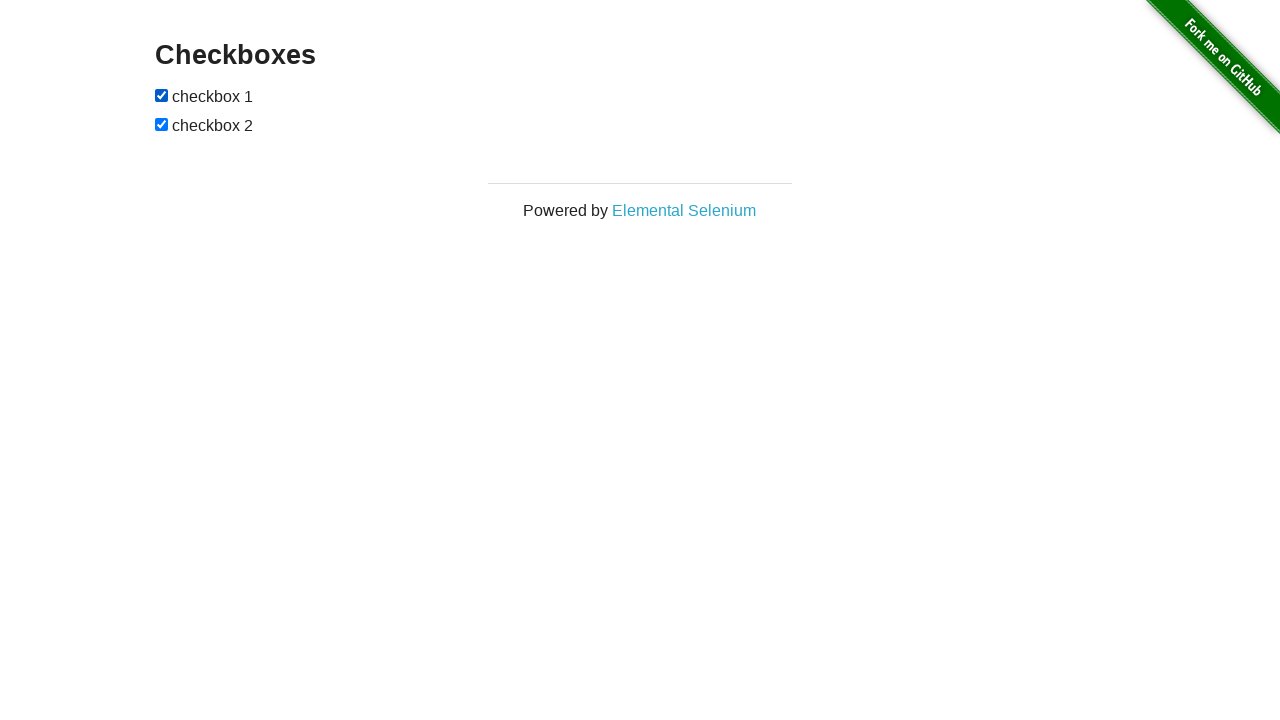